Tests JavaScript execution capabilities by scrolling to an element, clicking a prompt button using JavaScript, and accepting an alert dialog

Starting URL: http://omayo.blogspot.com/

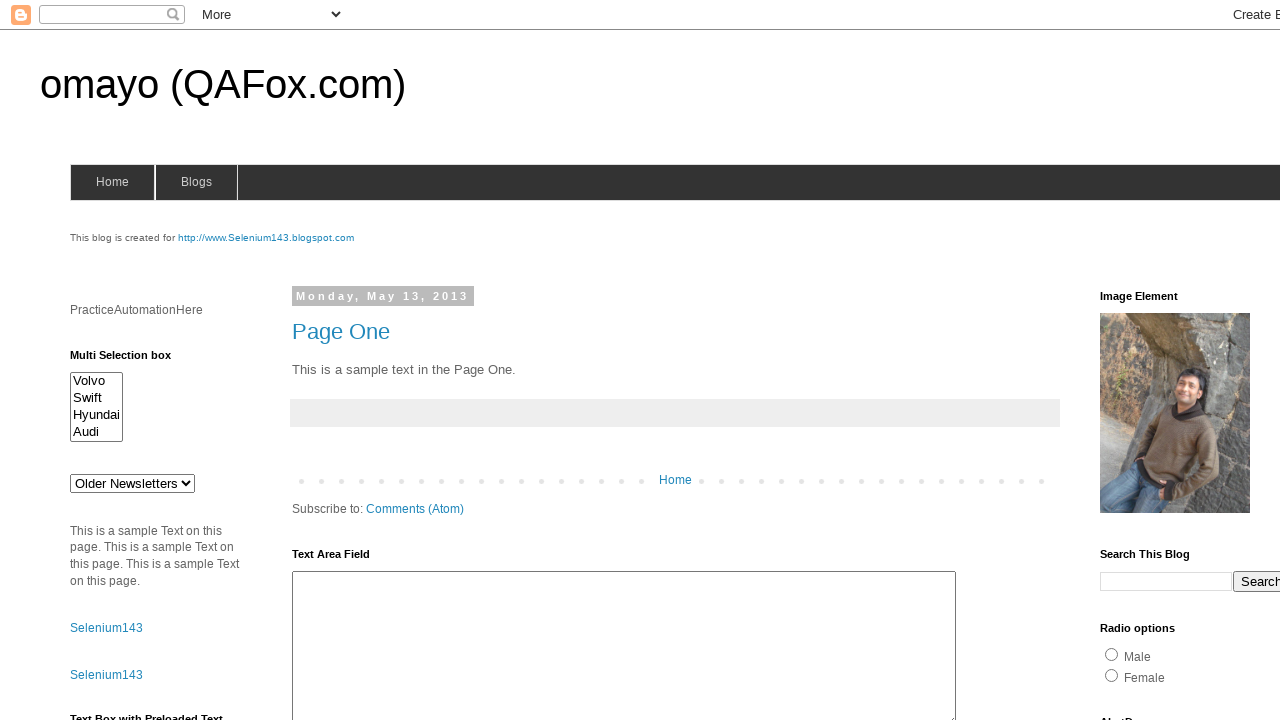

Scrolled to button element with onclick='setTimeout(myFunctionAXD,10000)'
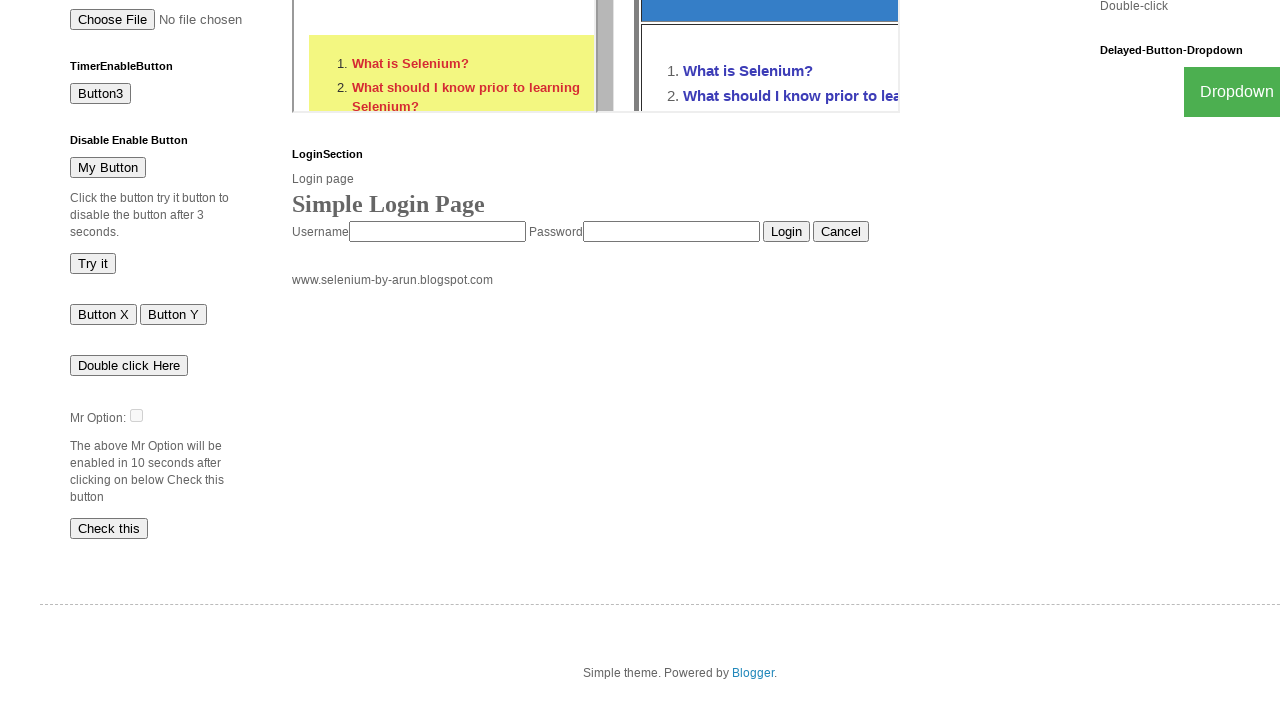

Clicked prompt input element using JavaScript executor
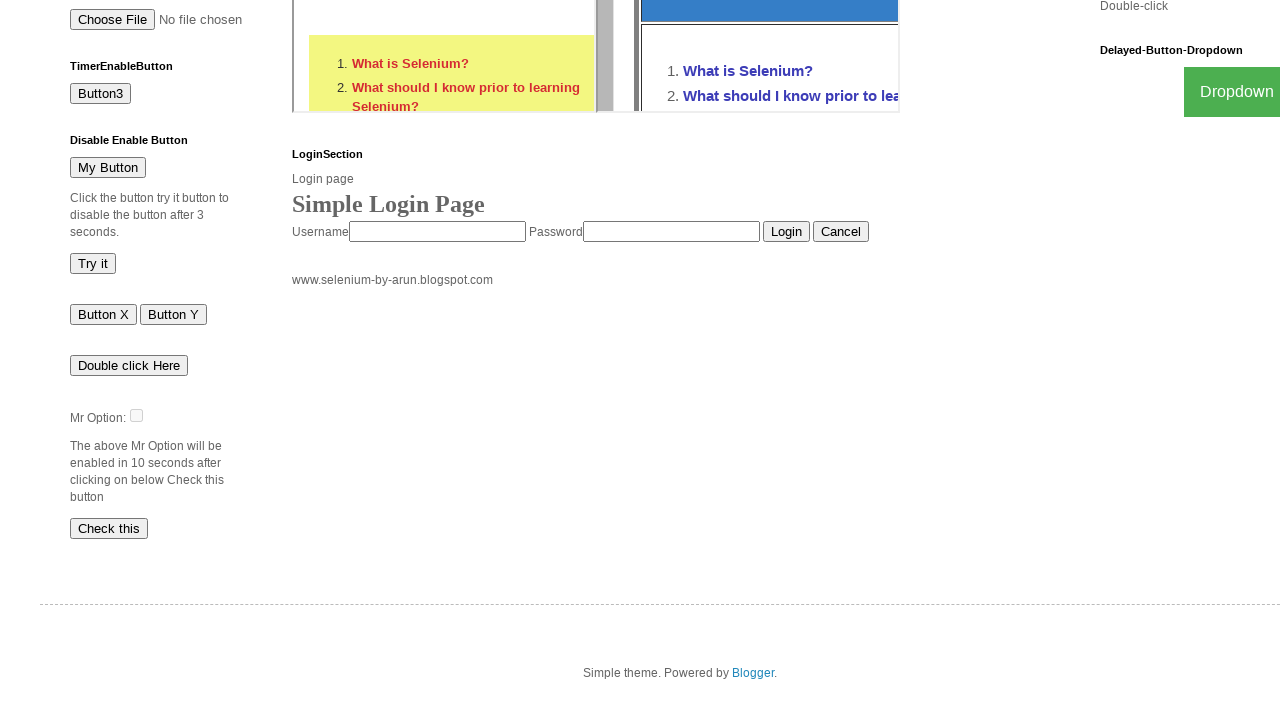

Set up dialog handler to accept alert dialogs
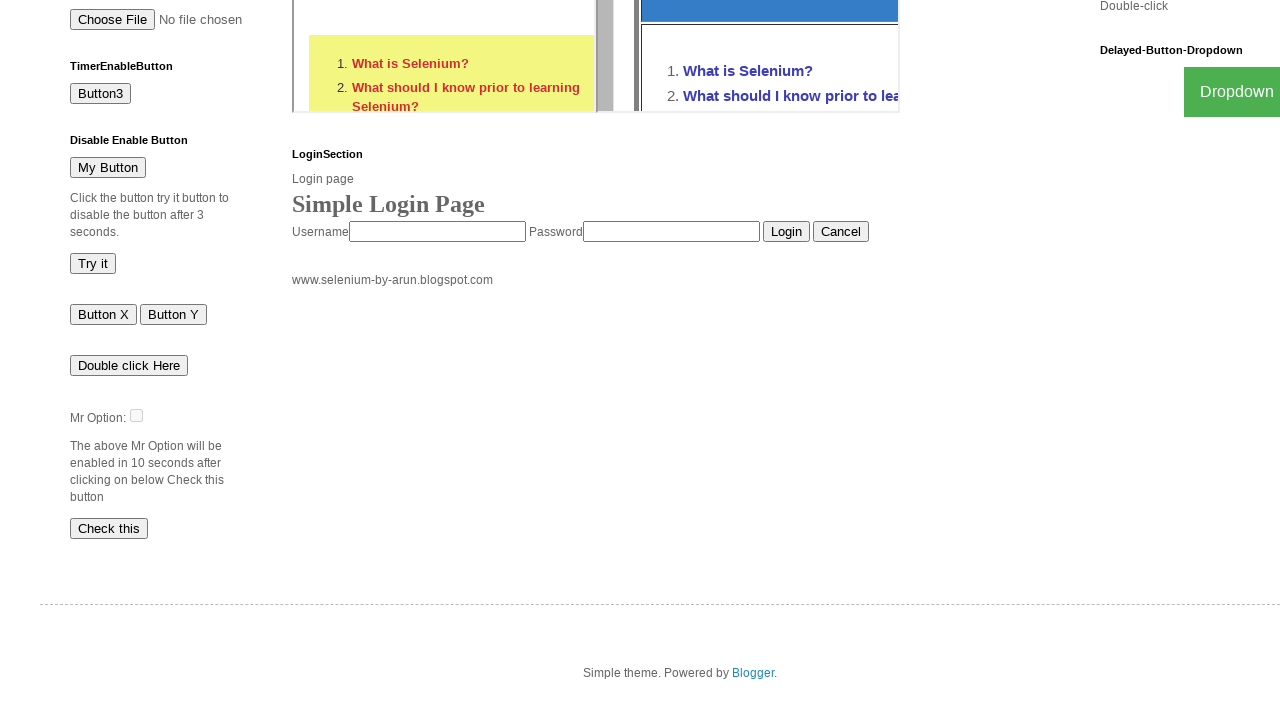

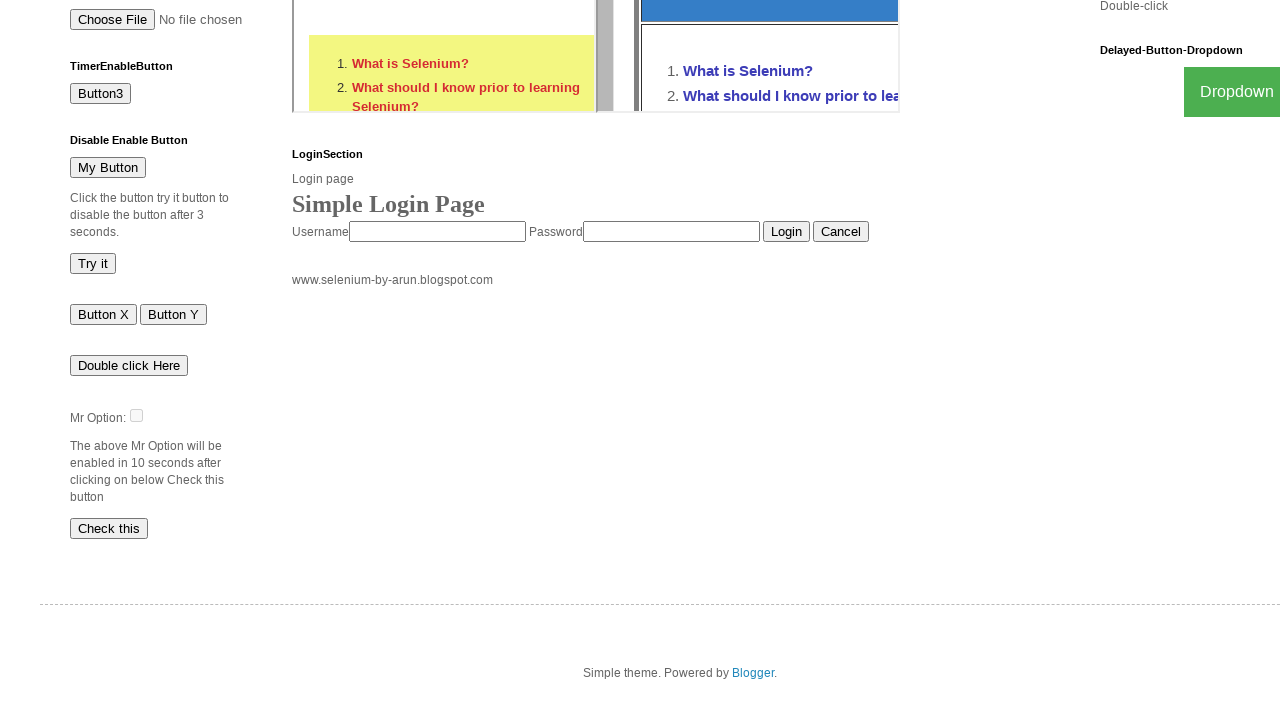